Tests JavaScript-based scrolling functionality by scrolling down to a "CYDEO" link, then scrolling up to a "Home" link, and finally scrolling down 750 pixels at a time in a loop.

Starting URL: https://practice.cydeo.com/large

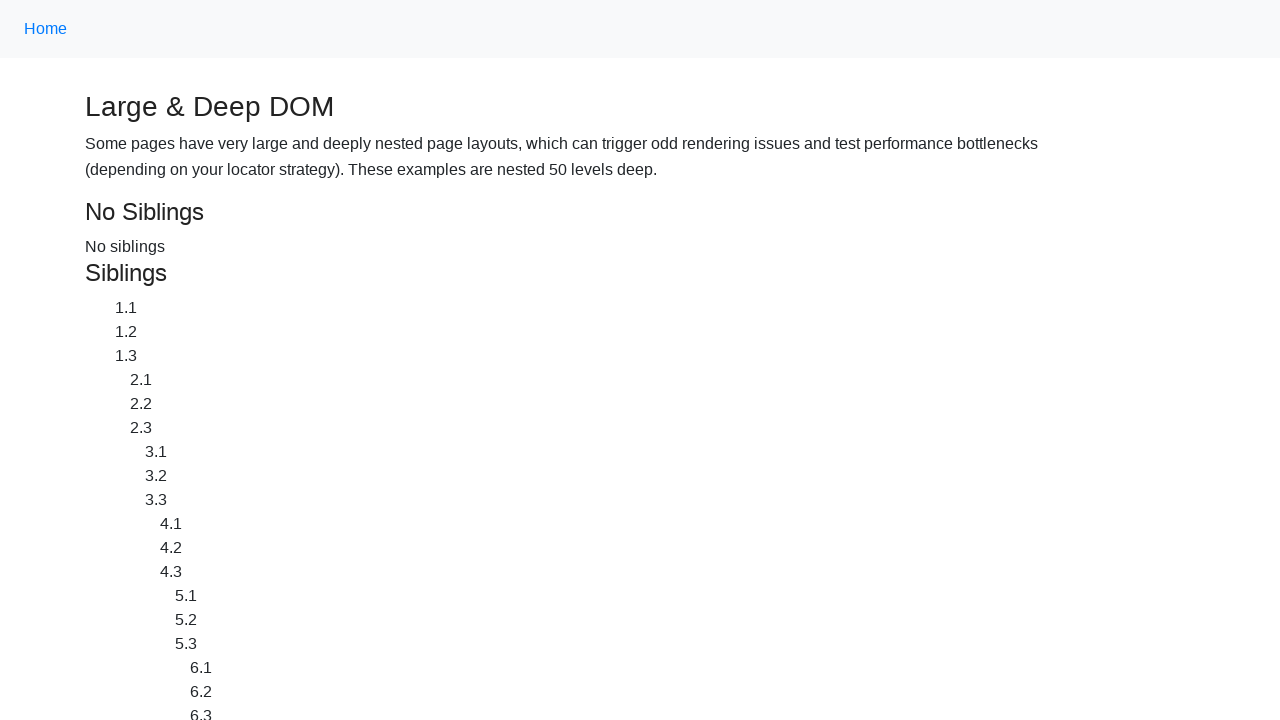

Located CYDEO link element
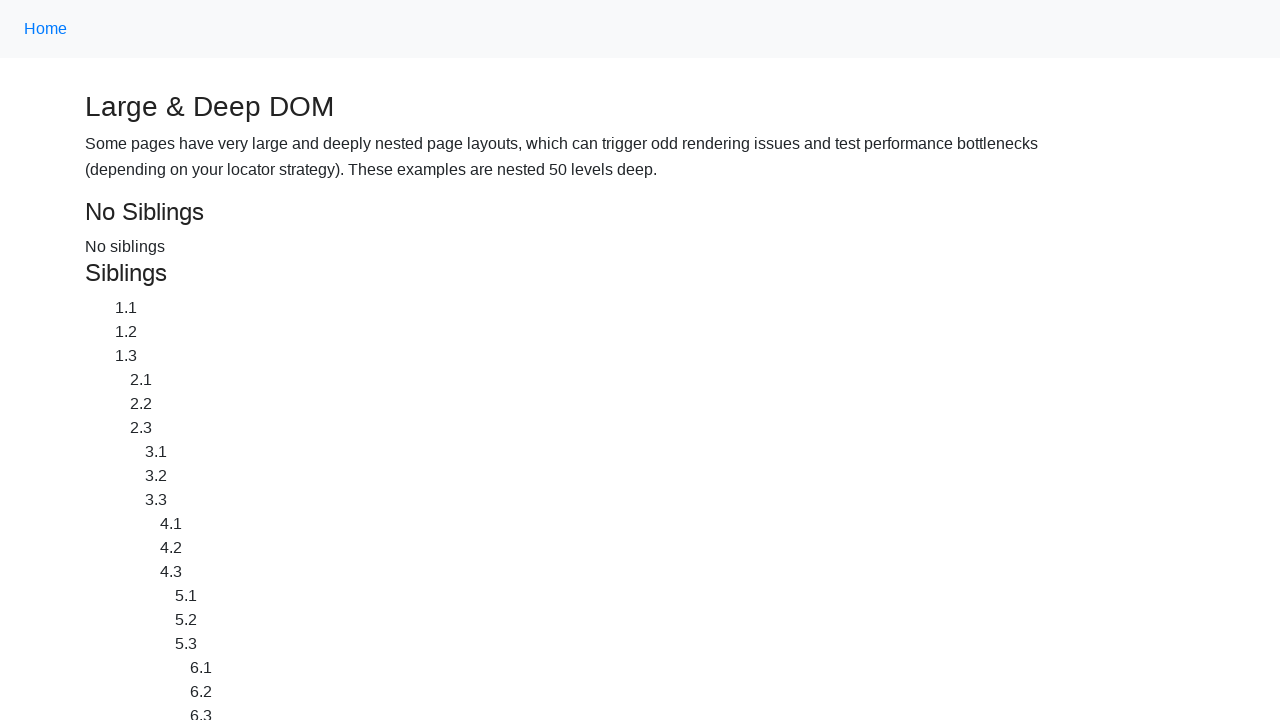

Located Home link element
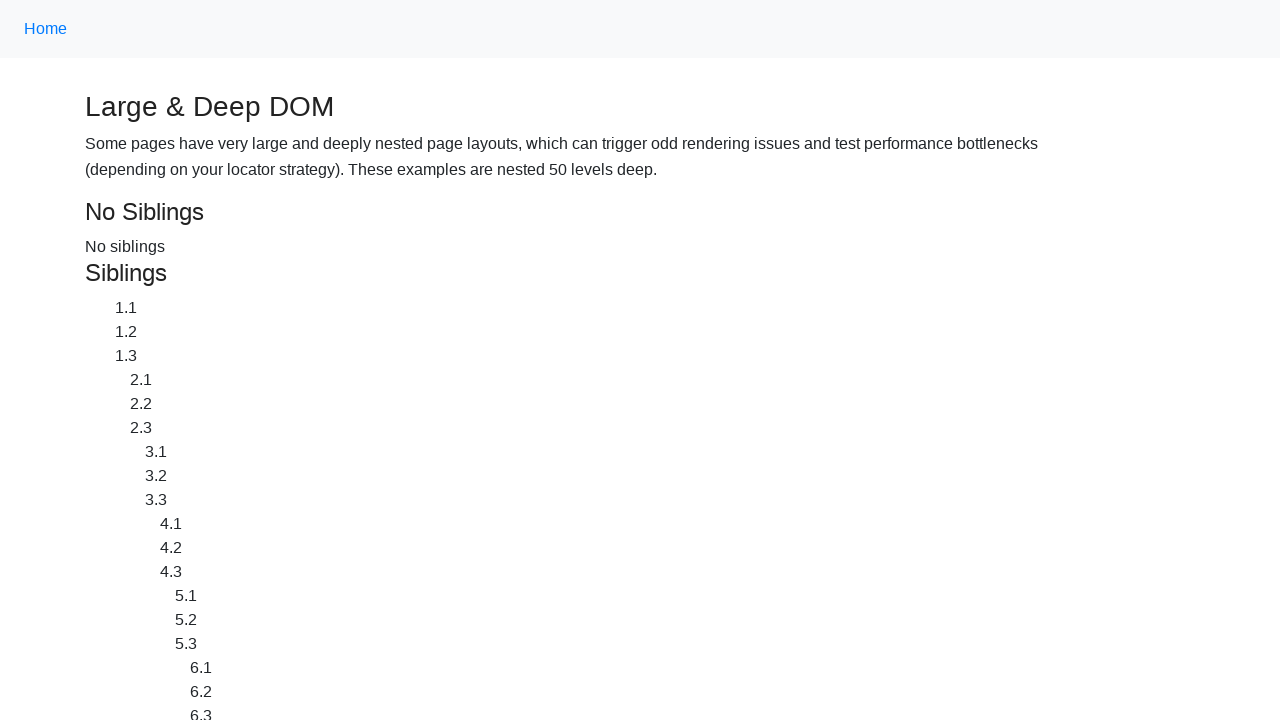

Scrolled down to CYDEO link
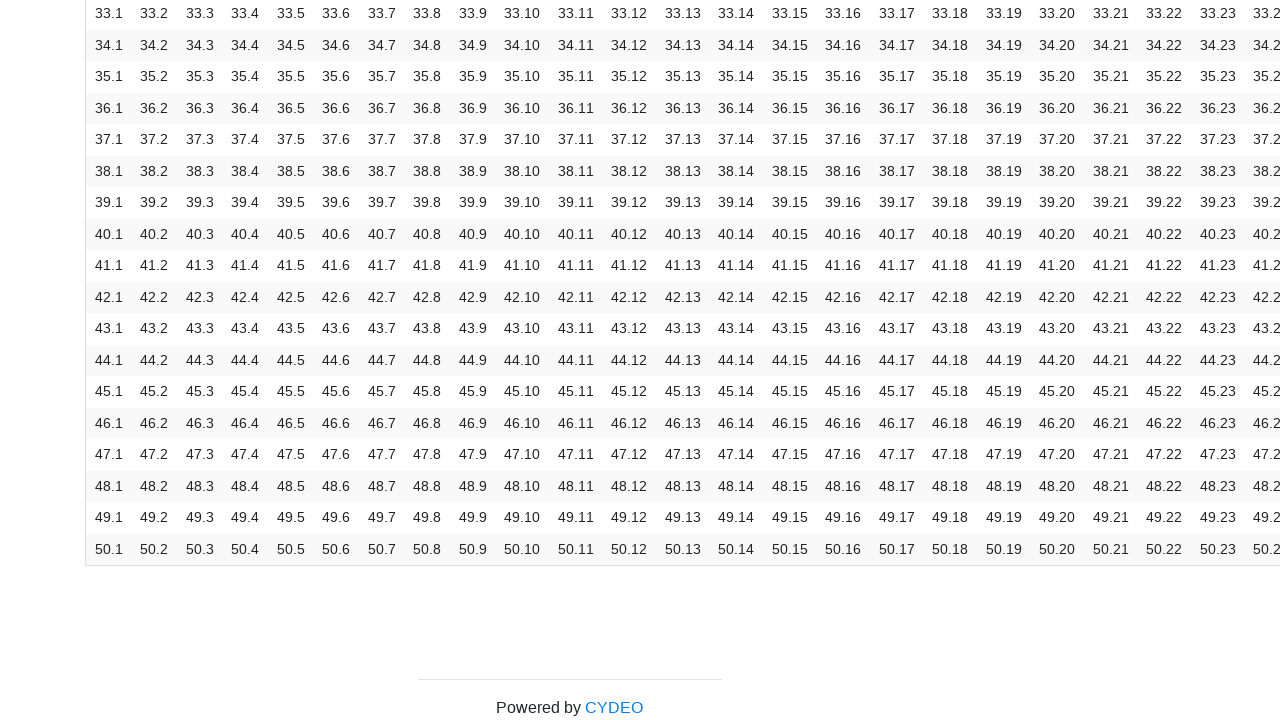

Waited 1000ms to observe scroll
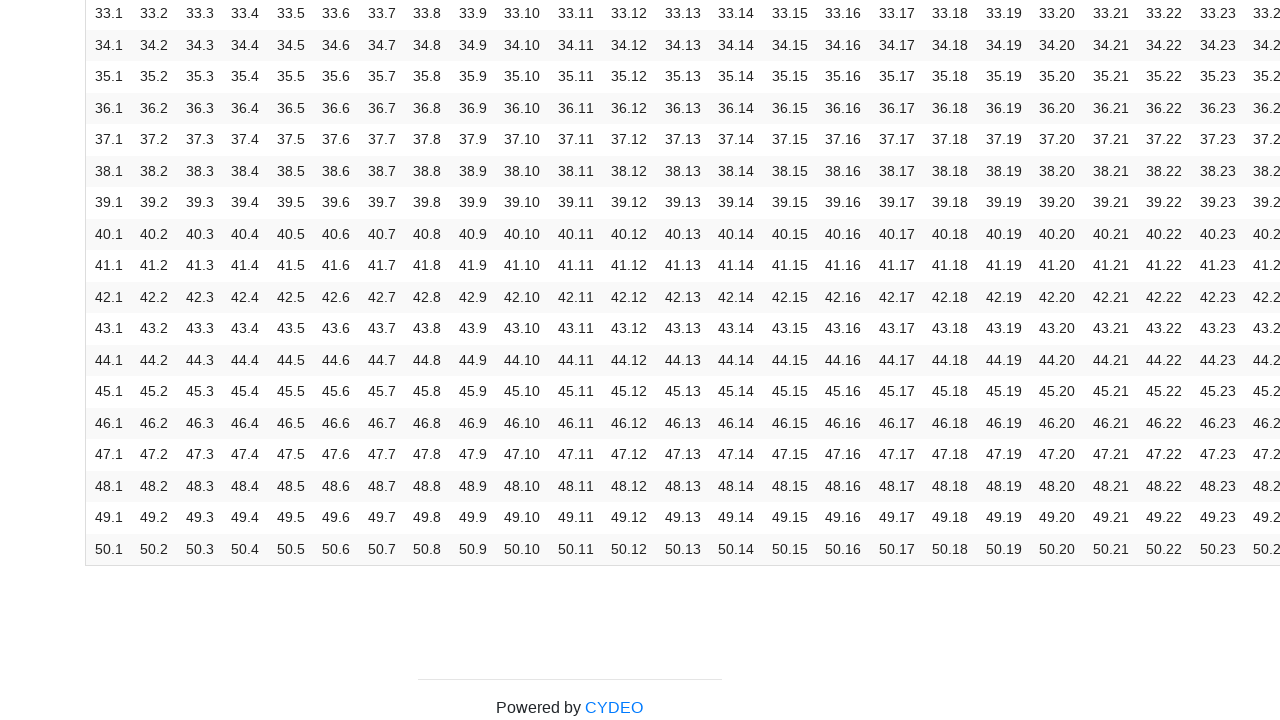

Scrolled up to Home link
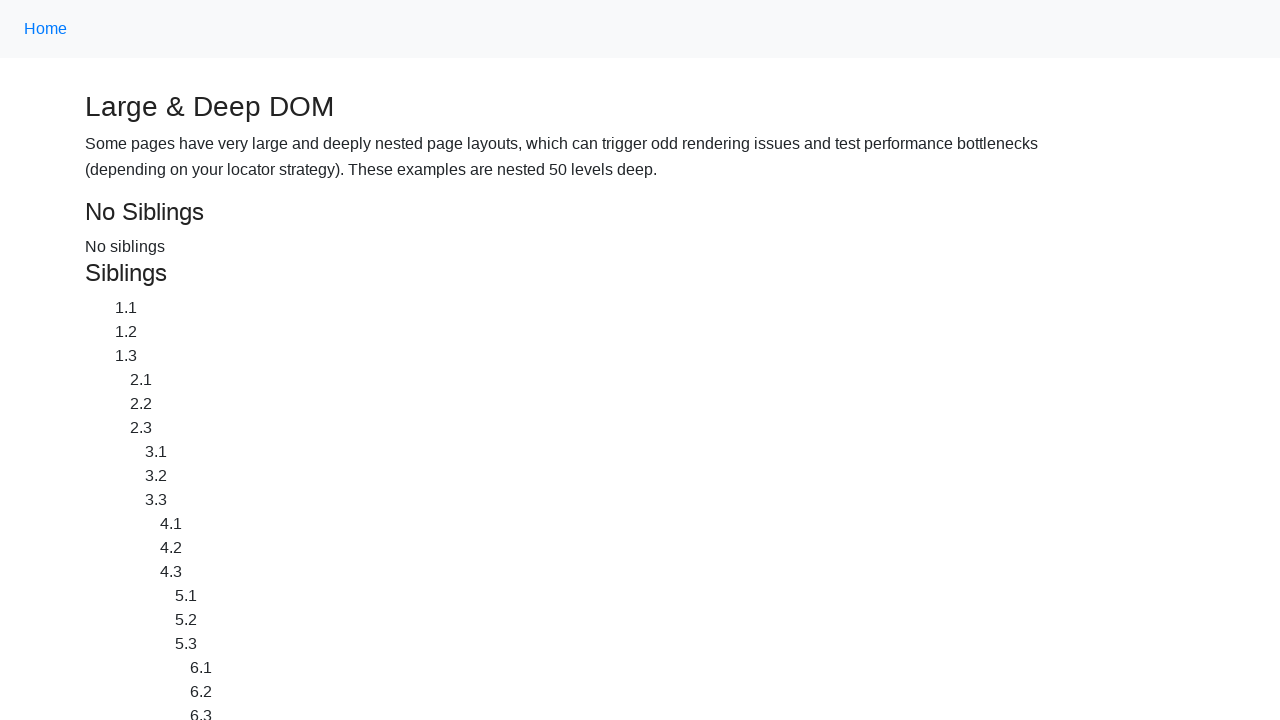

Waited 1000ms to observe scroll
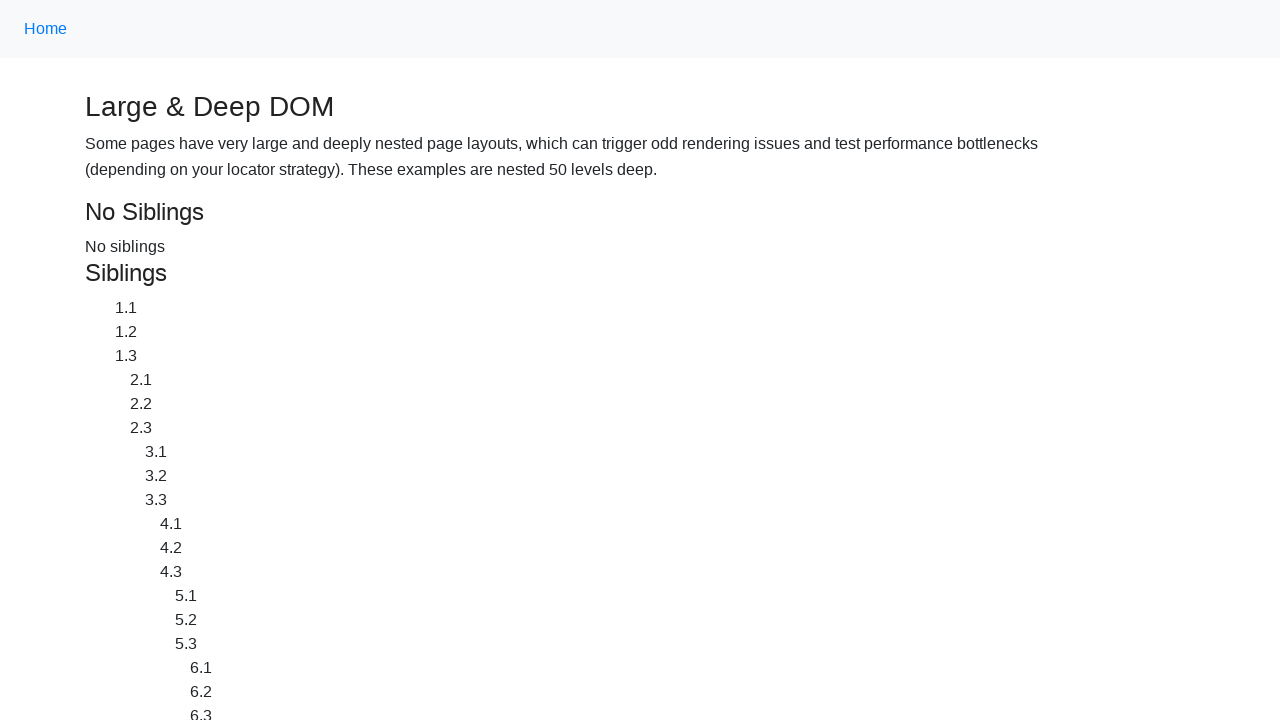

Scrolled down 750 pixels (iteration 1/10)
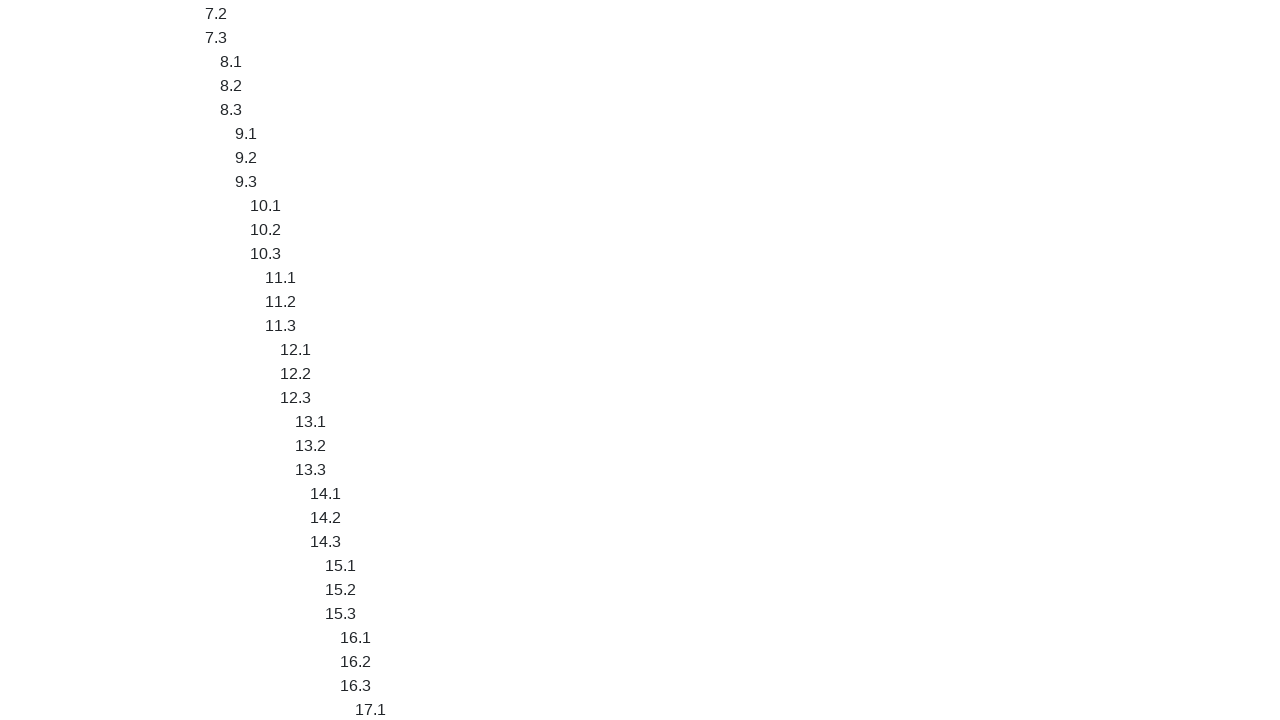

Waited 500ms between scroll iterations
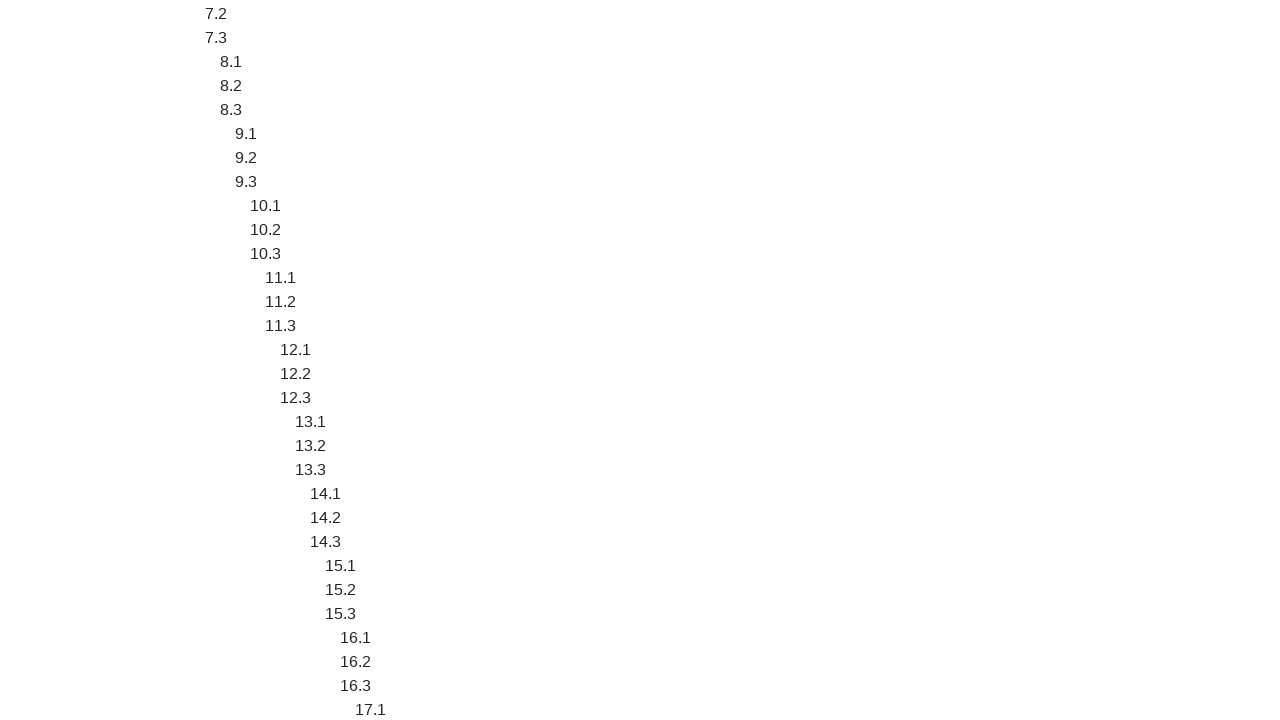

Scrolled down 750 pixels (iteration 2/10)
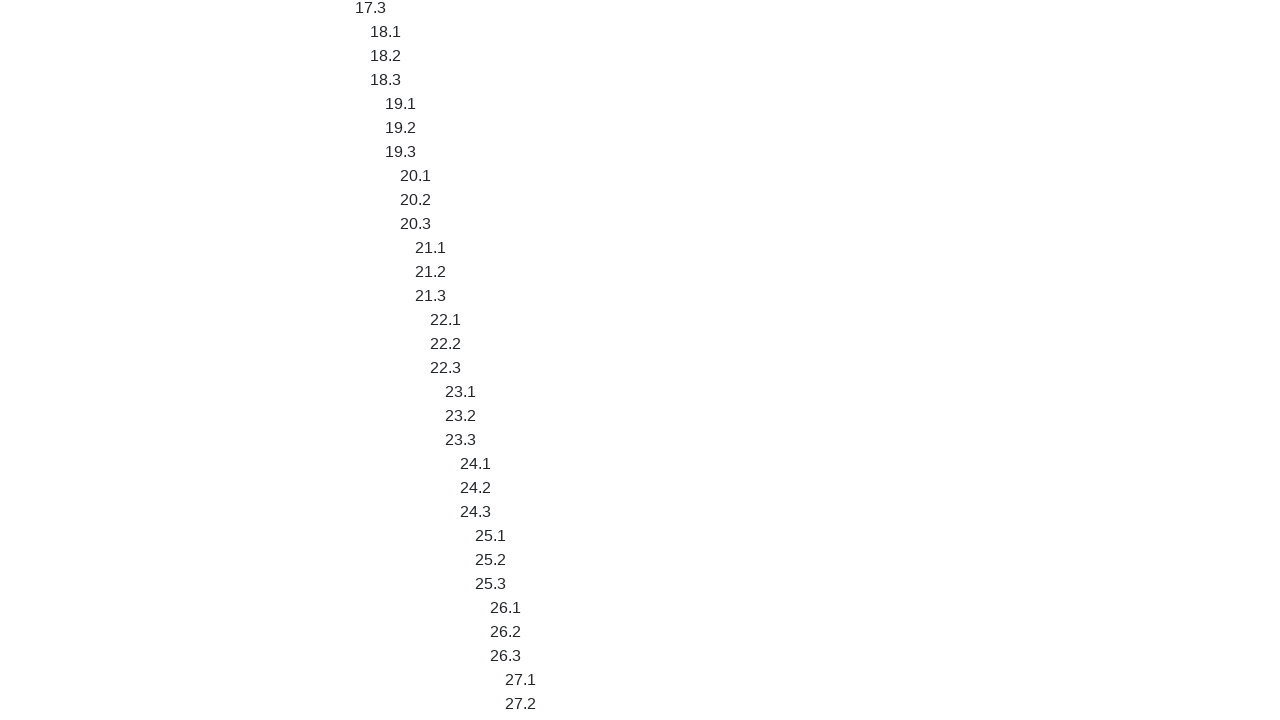

Waited 500ms between scroll iterations
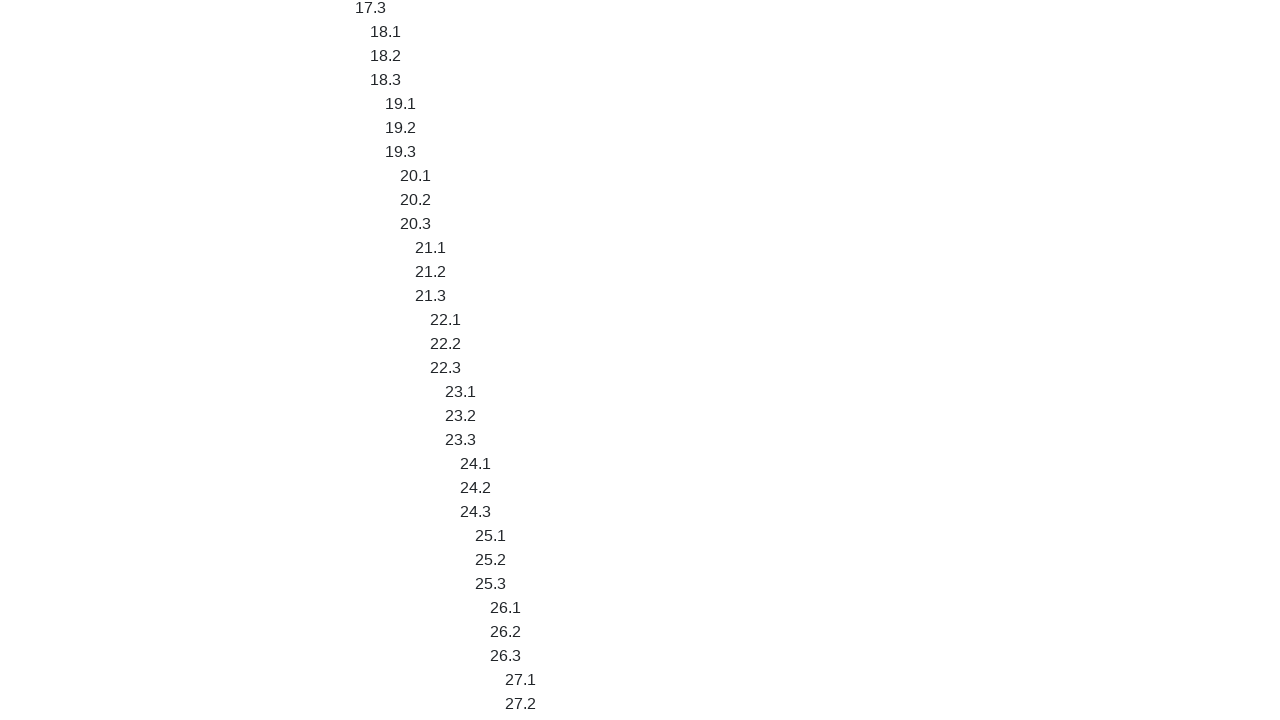

Scrolled down 750 pixels (iteration 3/10)
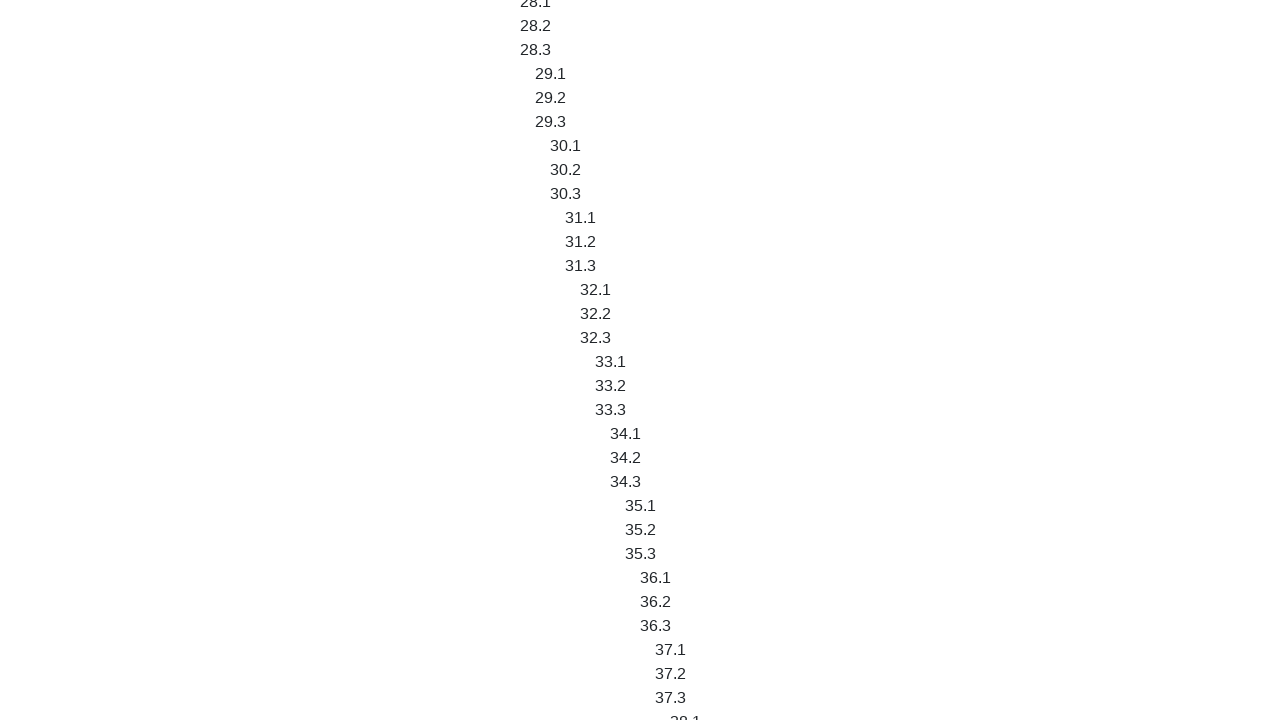

Waited 500ms between scroll iterations
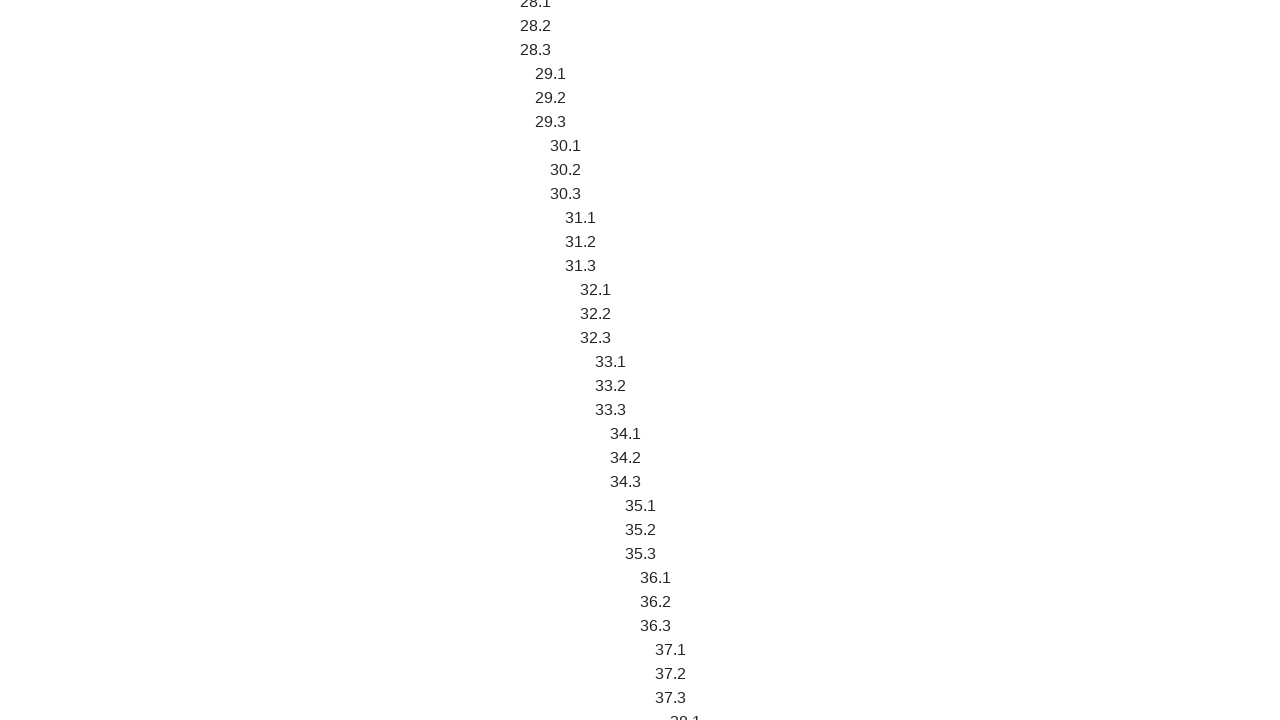

Scrolled down 750 pixels (iteration 4/10)
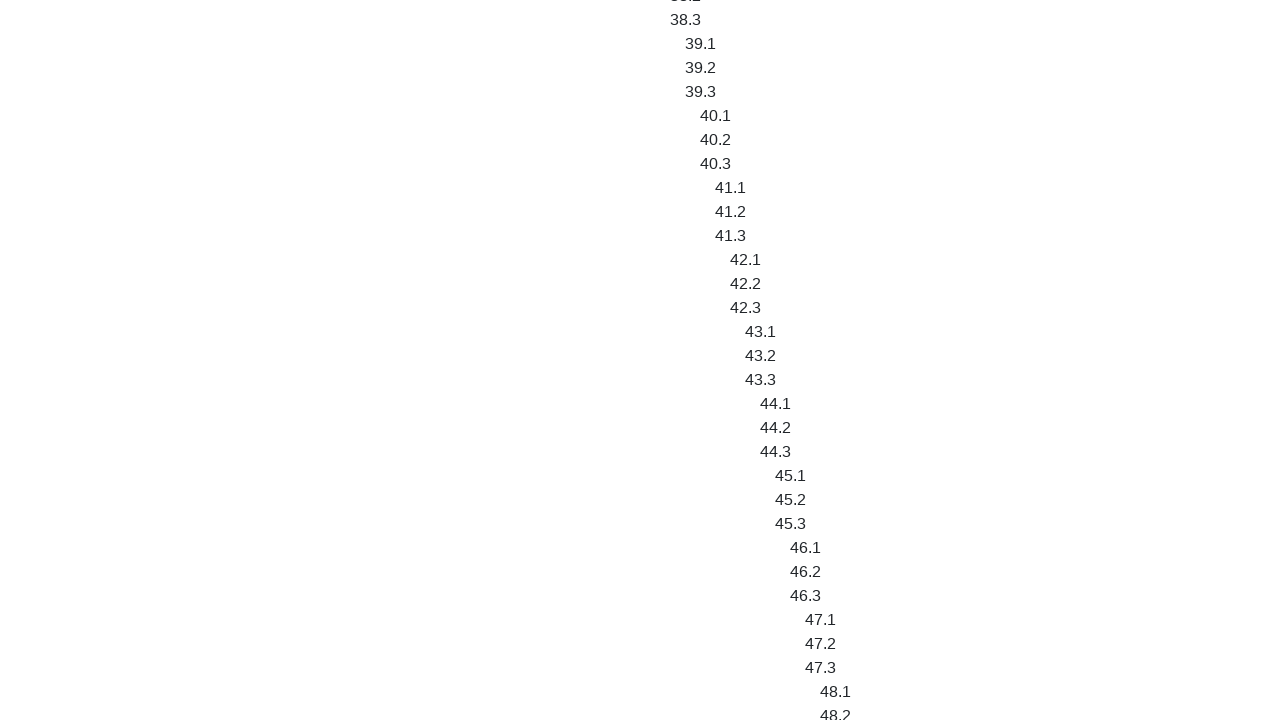

Waited 500ms between scroll iterations
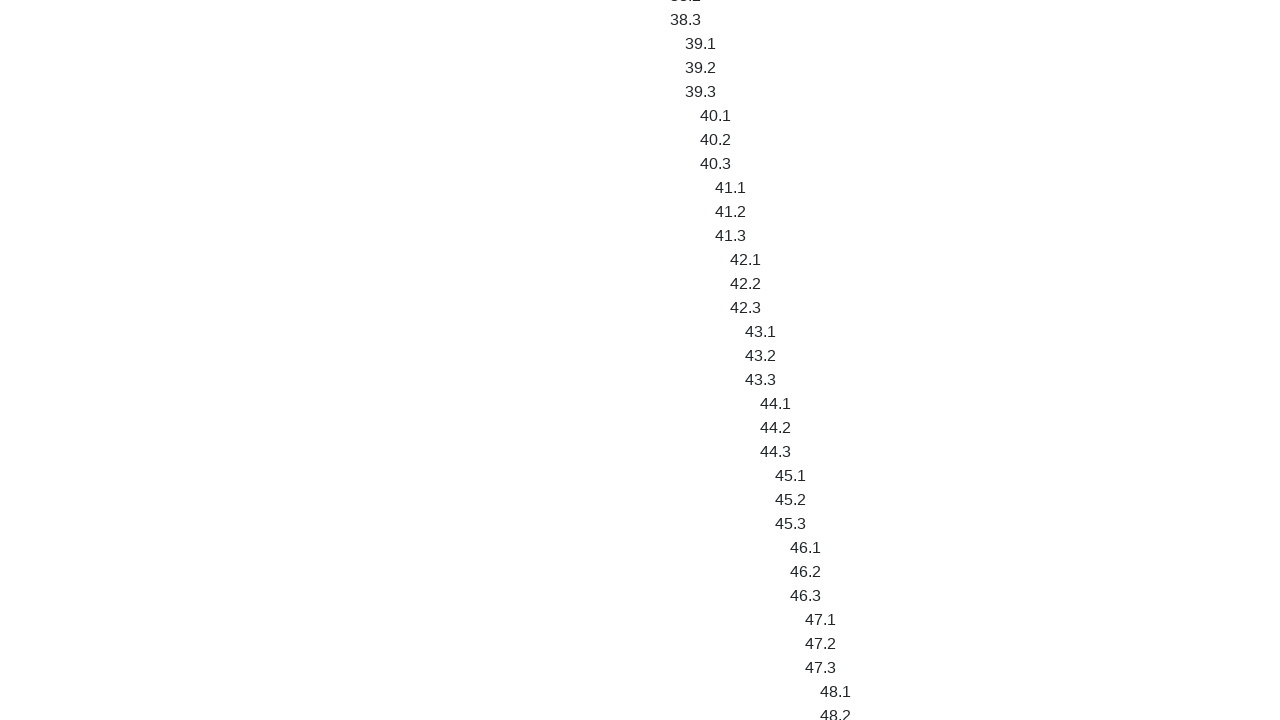

Scrolled down 750 pixels (iteration 5/10)
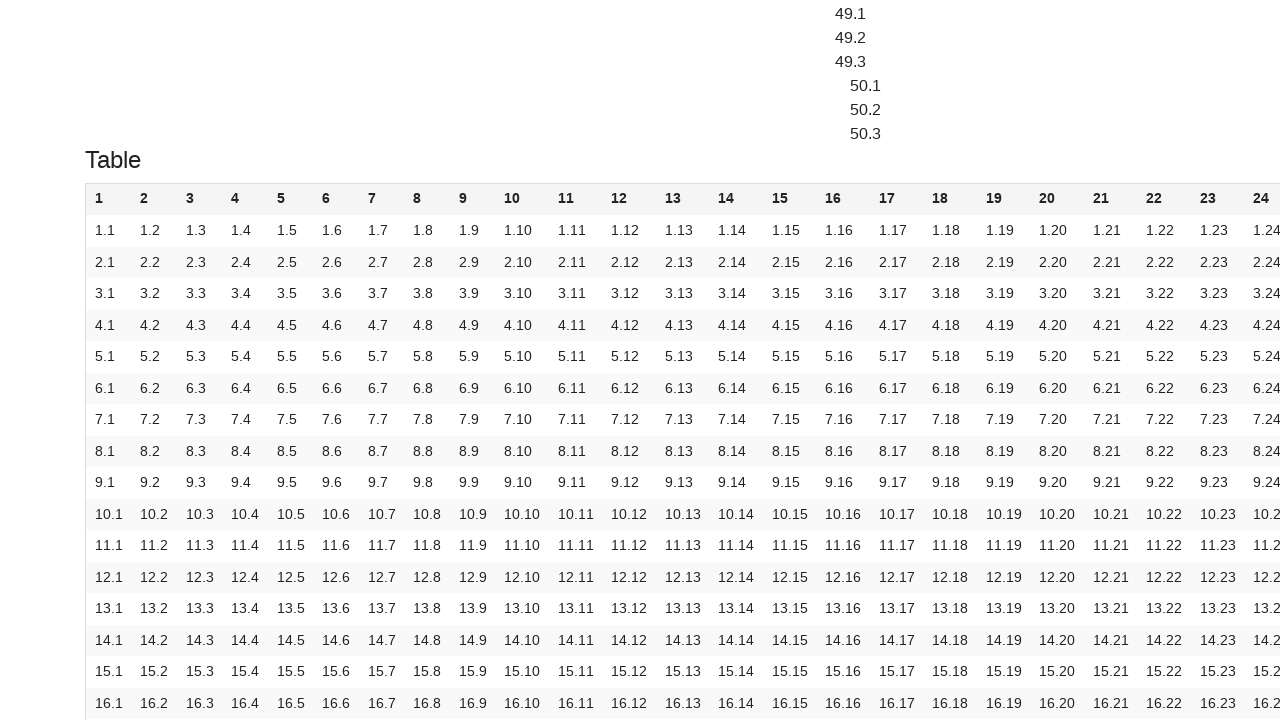

Waited 500ms between scroll iterations
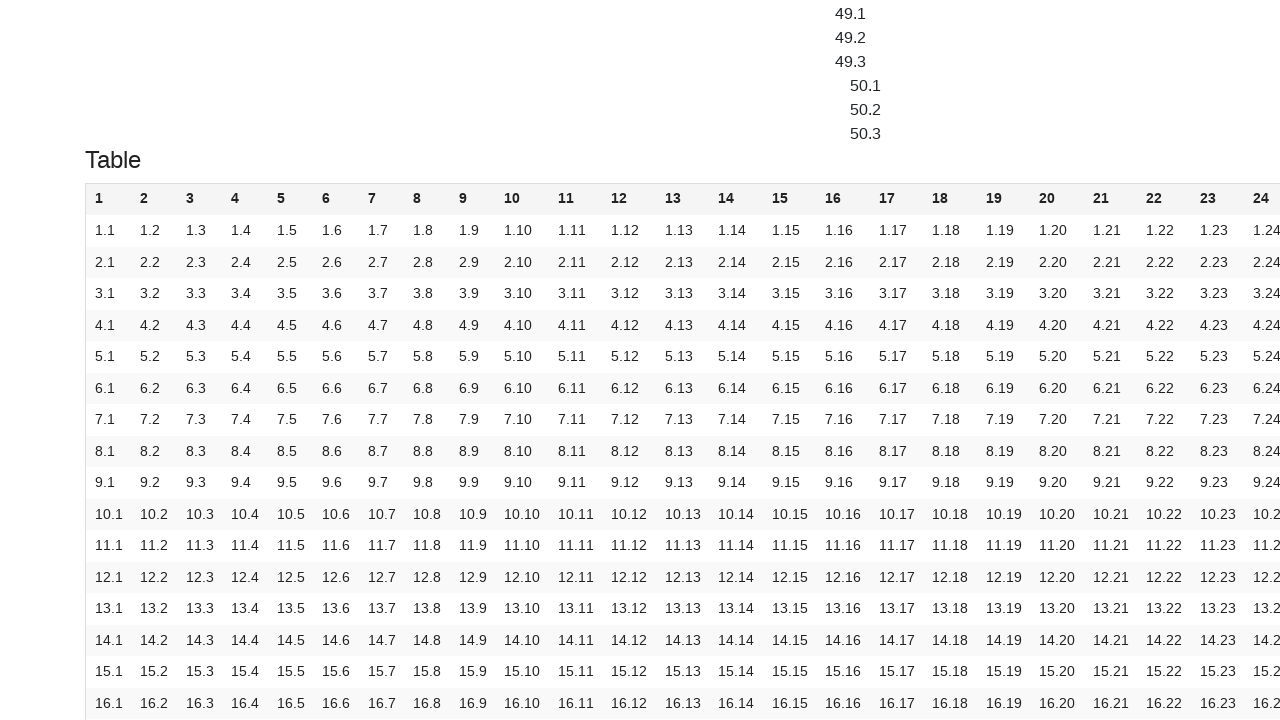

Scrolled down 750 pixels (iteration 6/10)
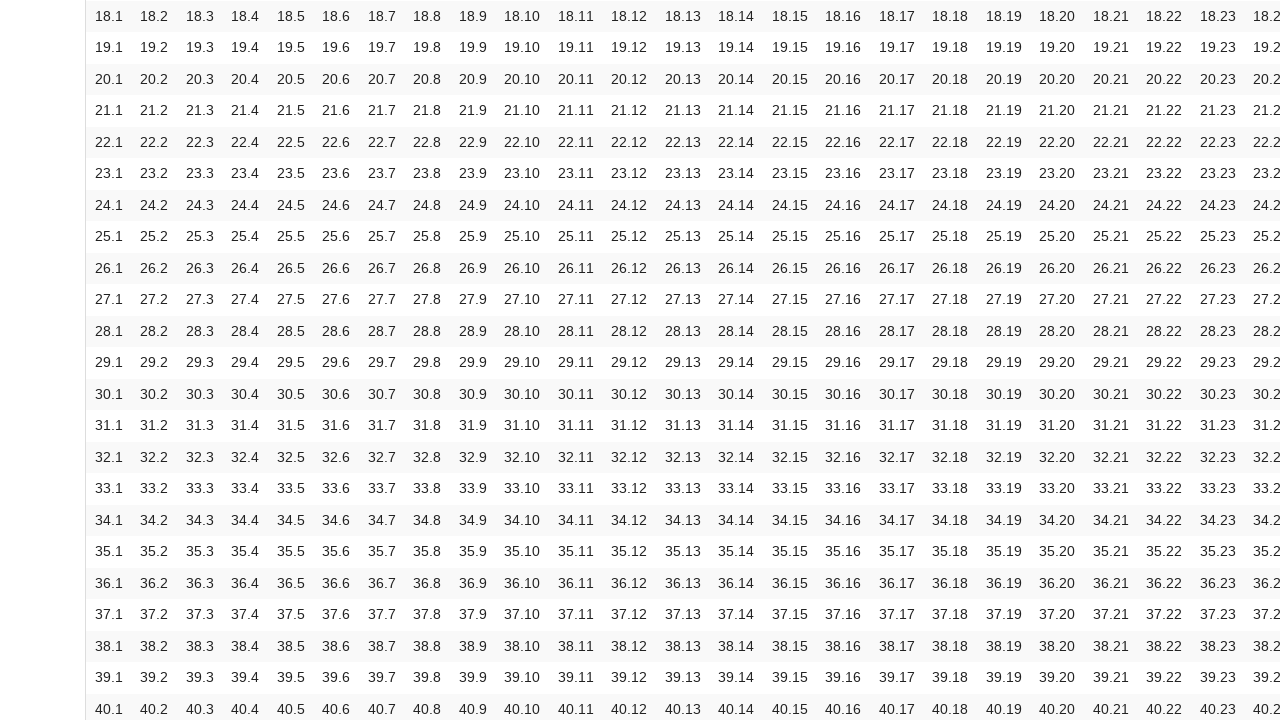

Waited 500ms between scroll iterations
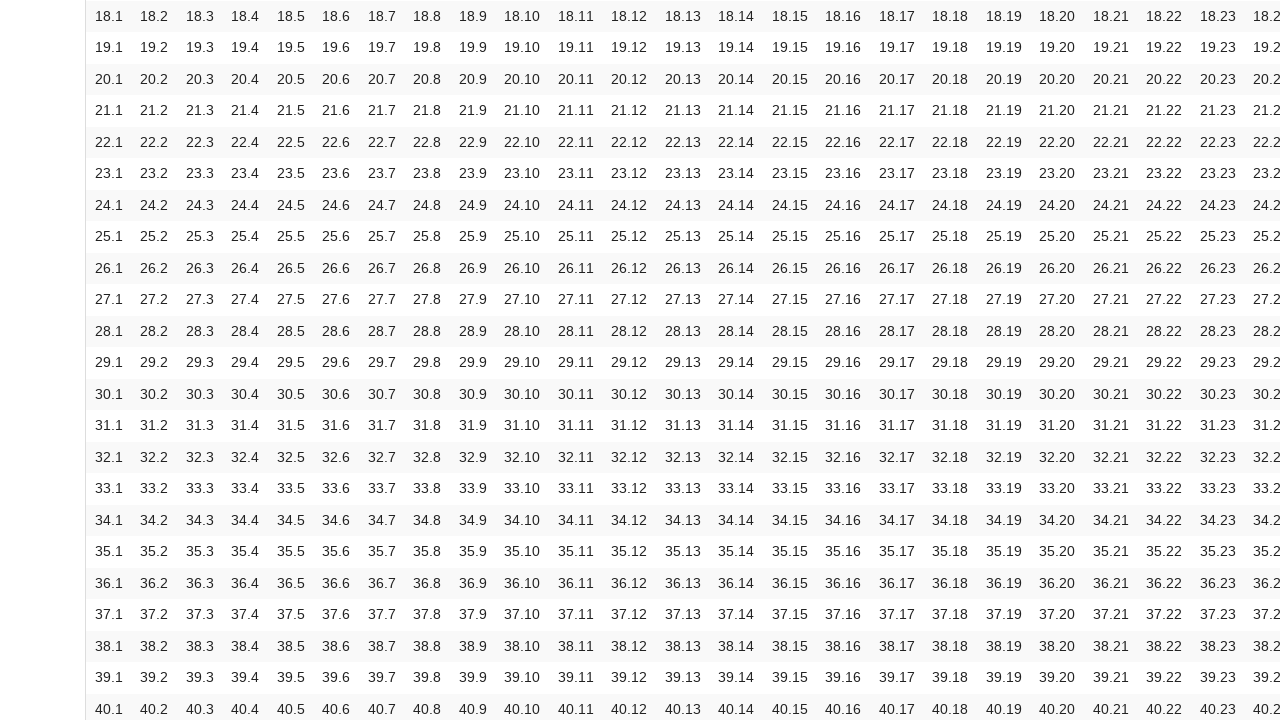

Scrolled down 750 pixels (iteration 7/10)
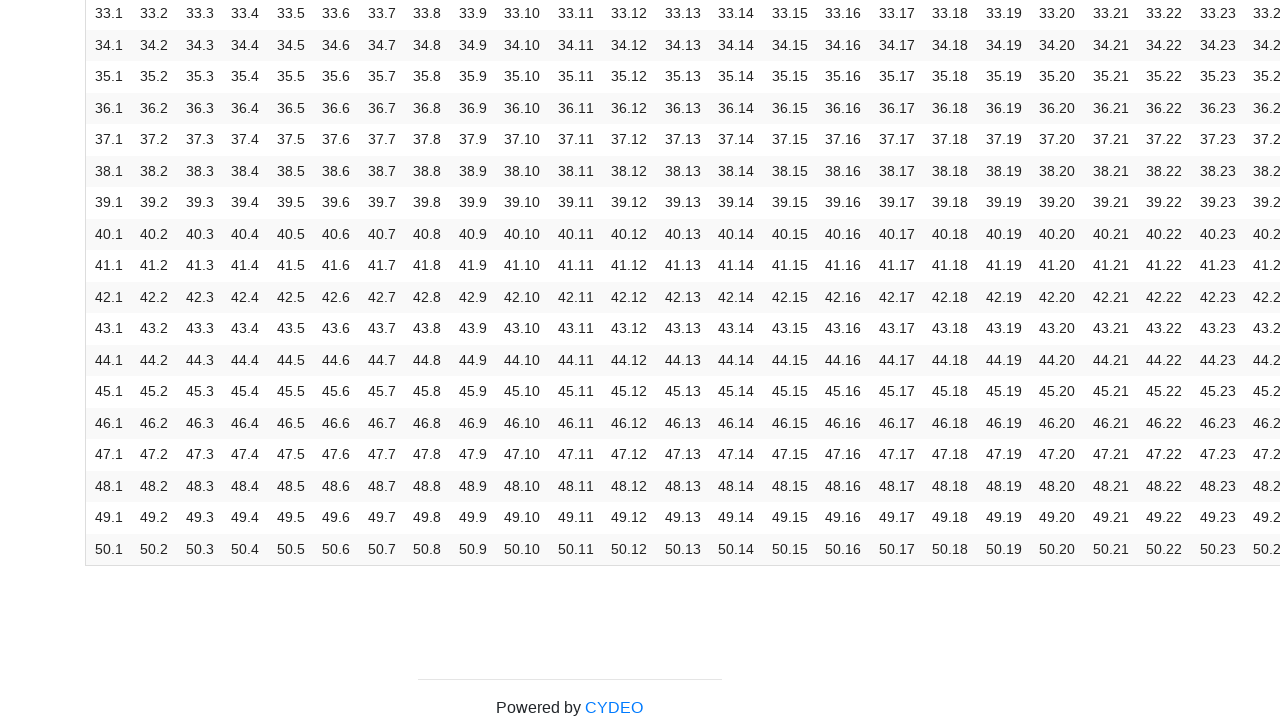

Waited 500ms between scroll iterations
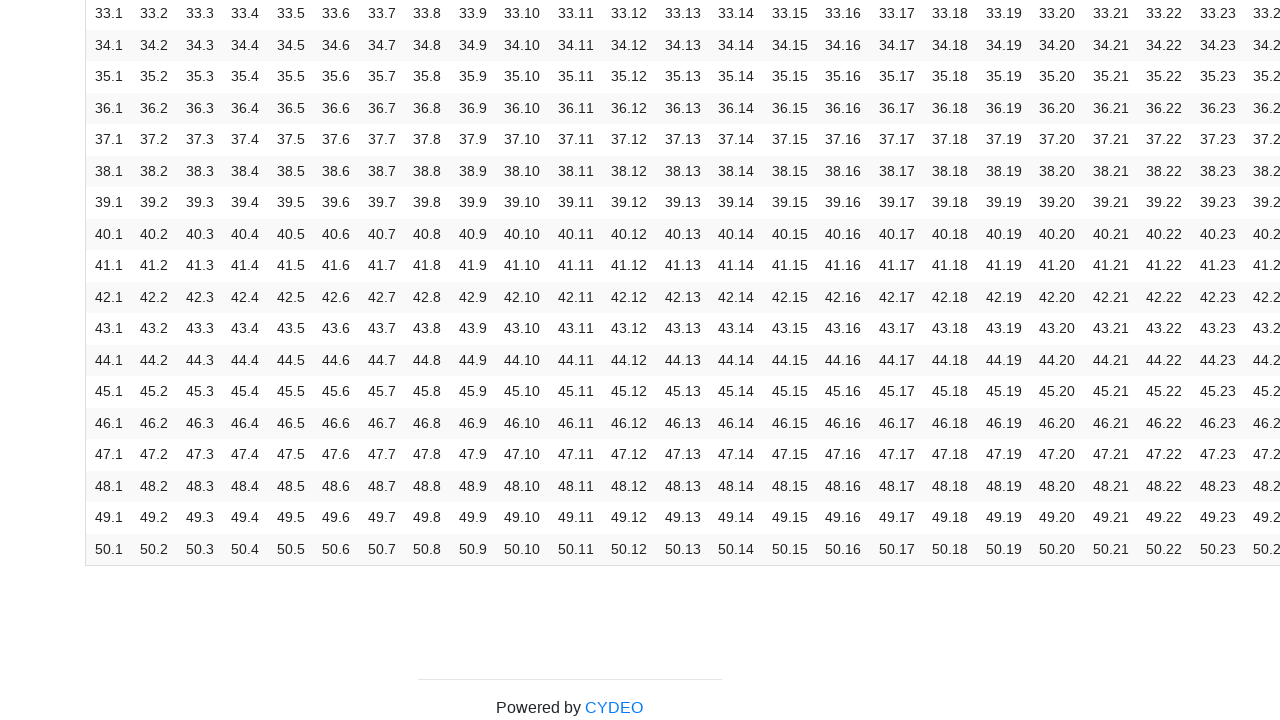

Scrolled down 750 pixels (iteration 8/10)
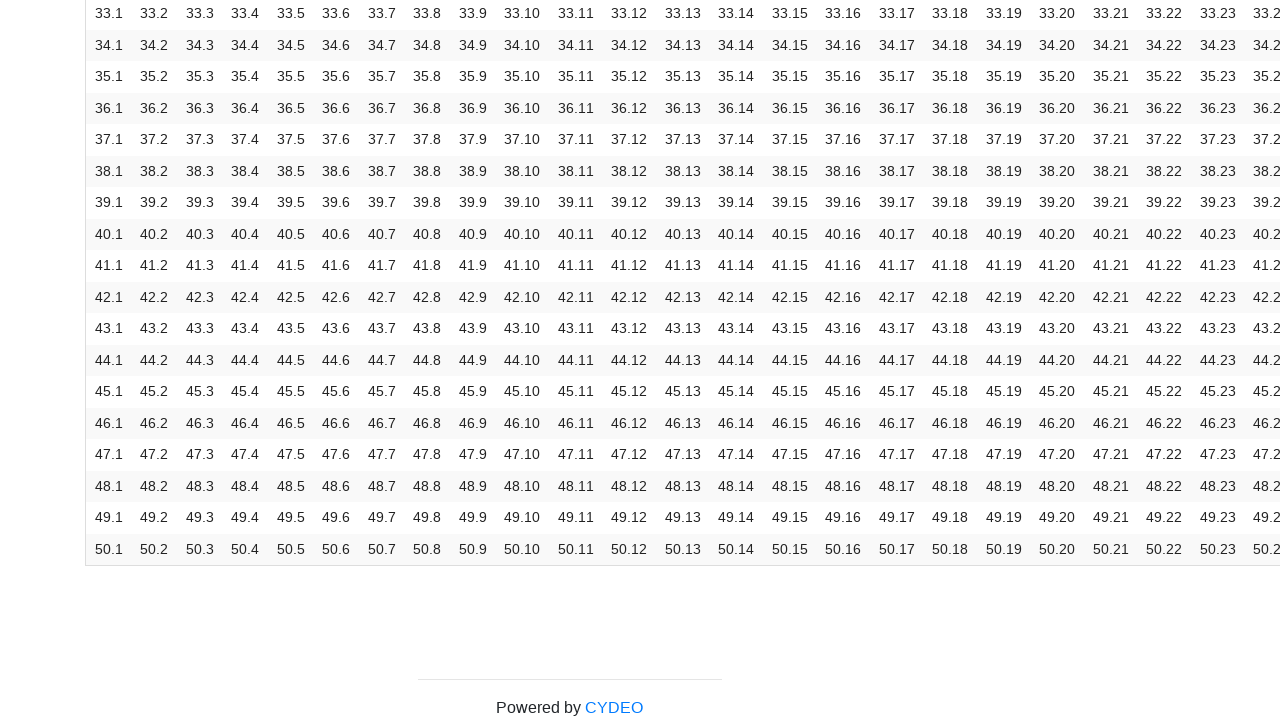

Waited 500ms between scroll iterations
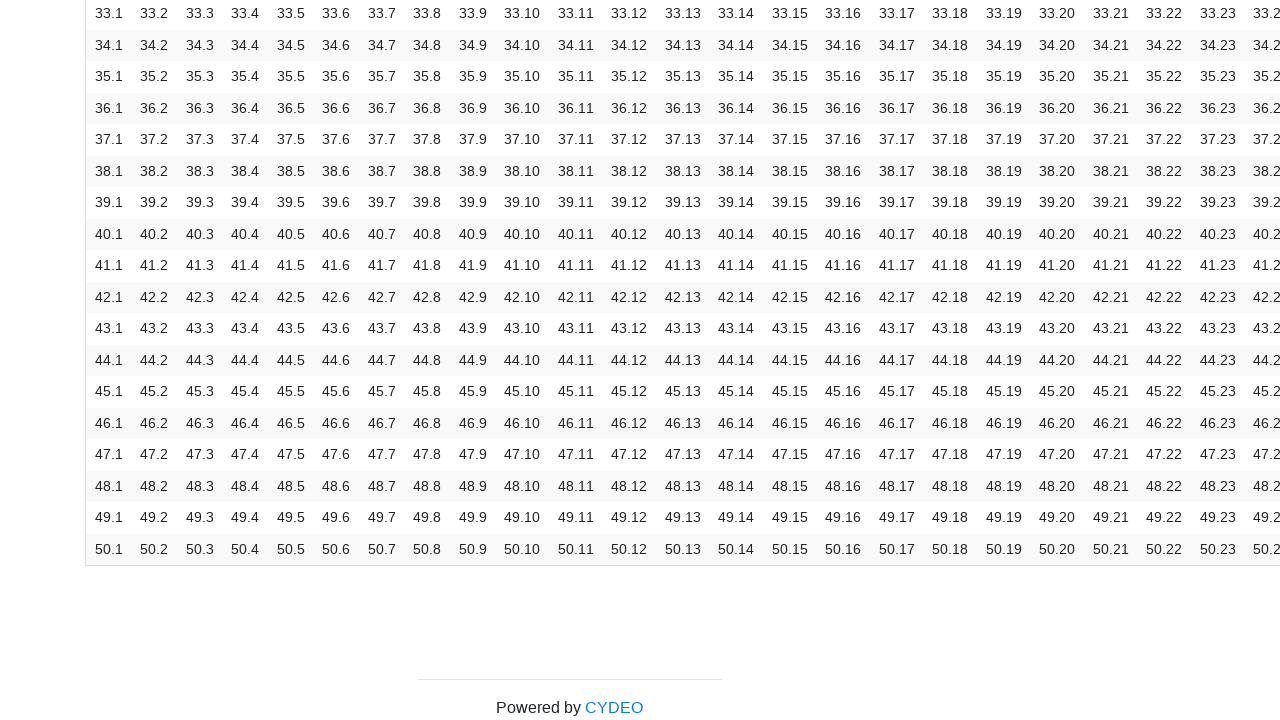

Scrolled down 750 pixels (iteration 9/10)
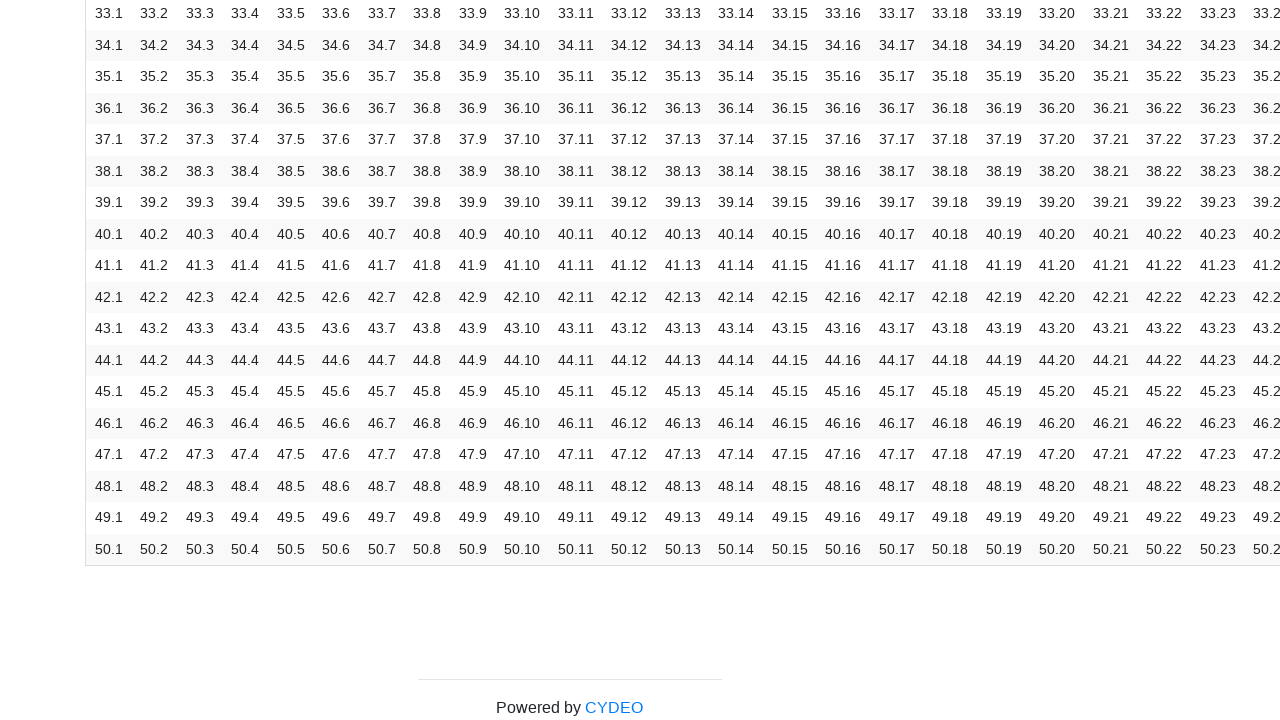

Waited 500ms between scroll iterations
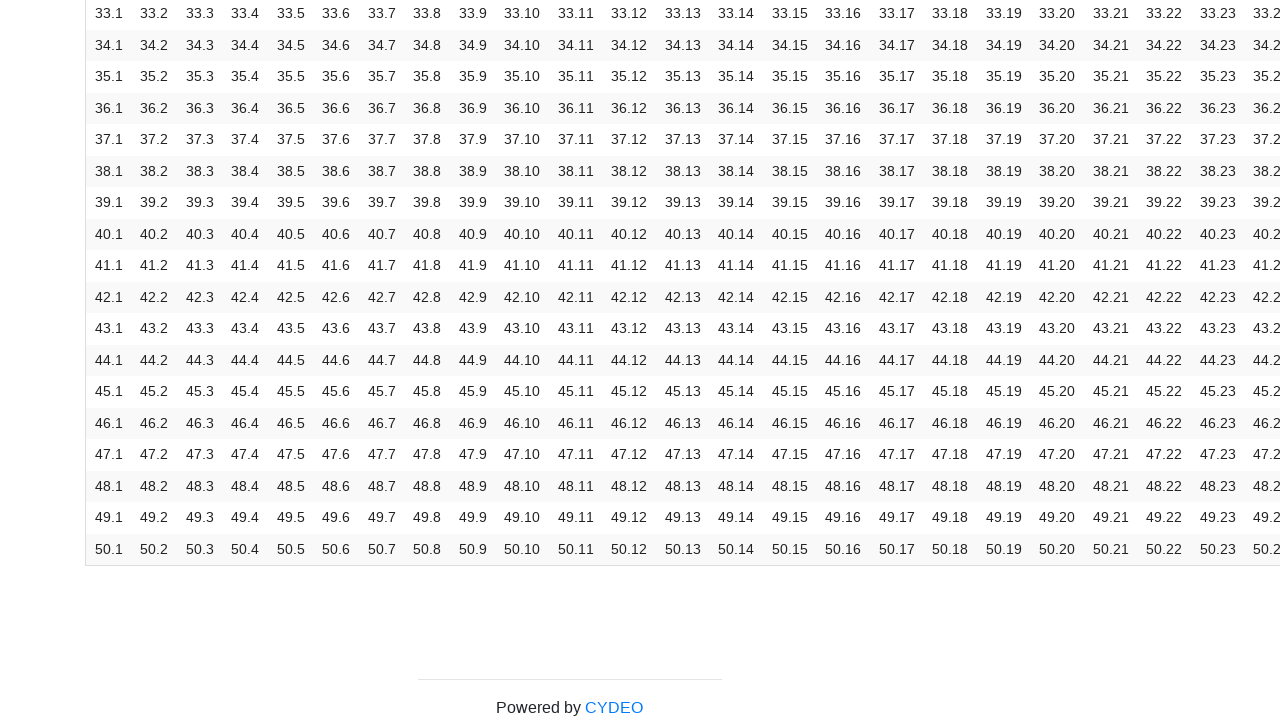

Scrolled down 750 pixels (iteration 10/10)
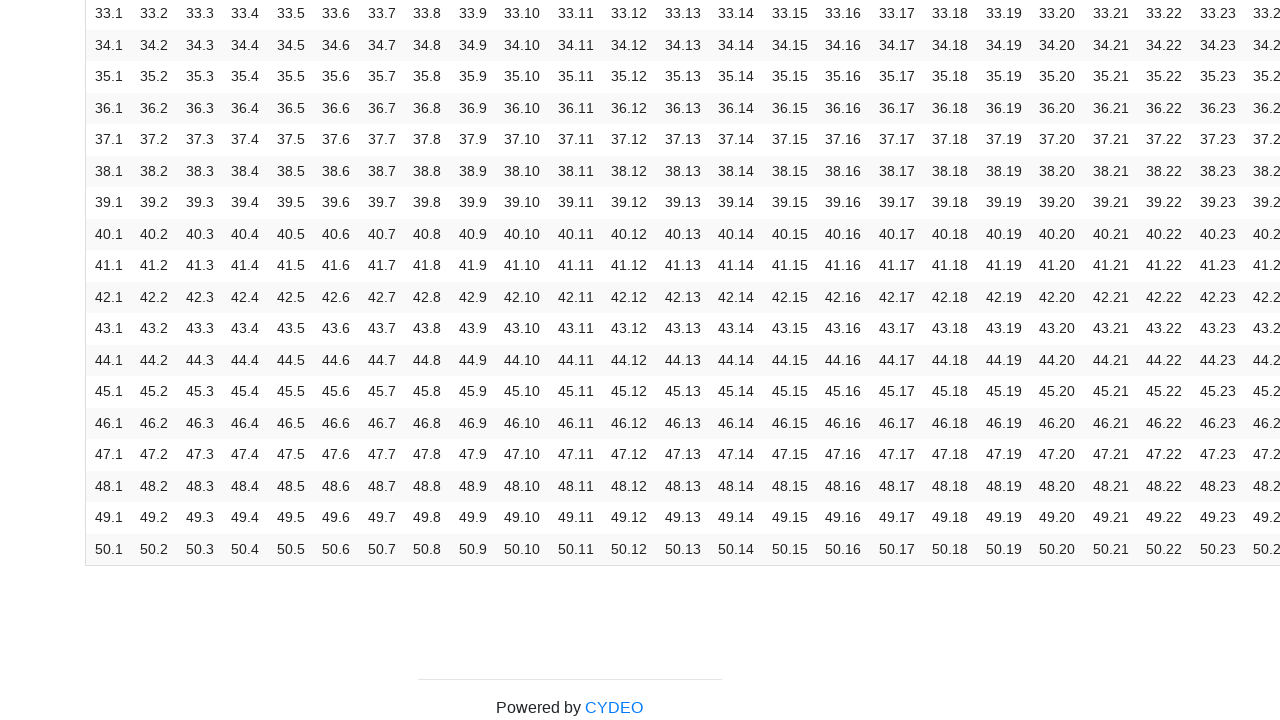

Waited 500ms between scroll iterations
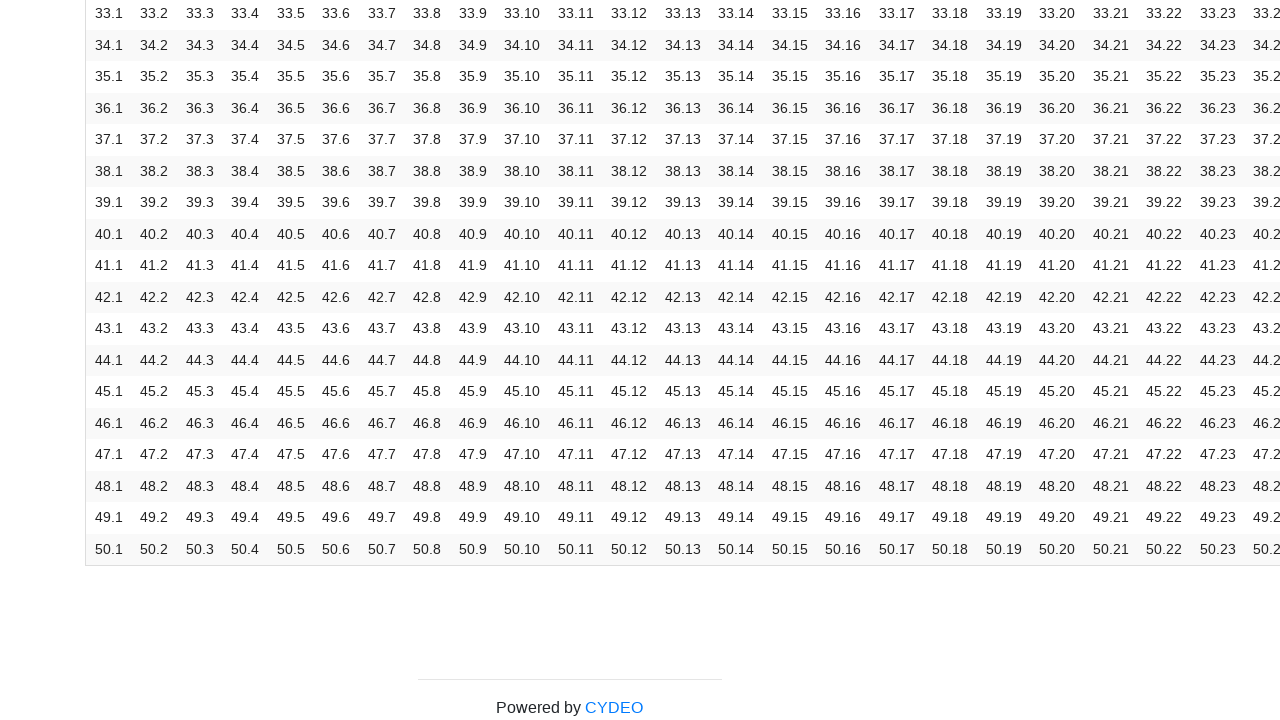

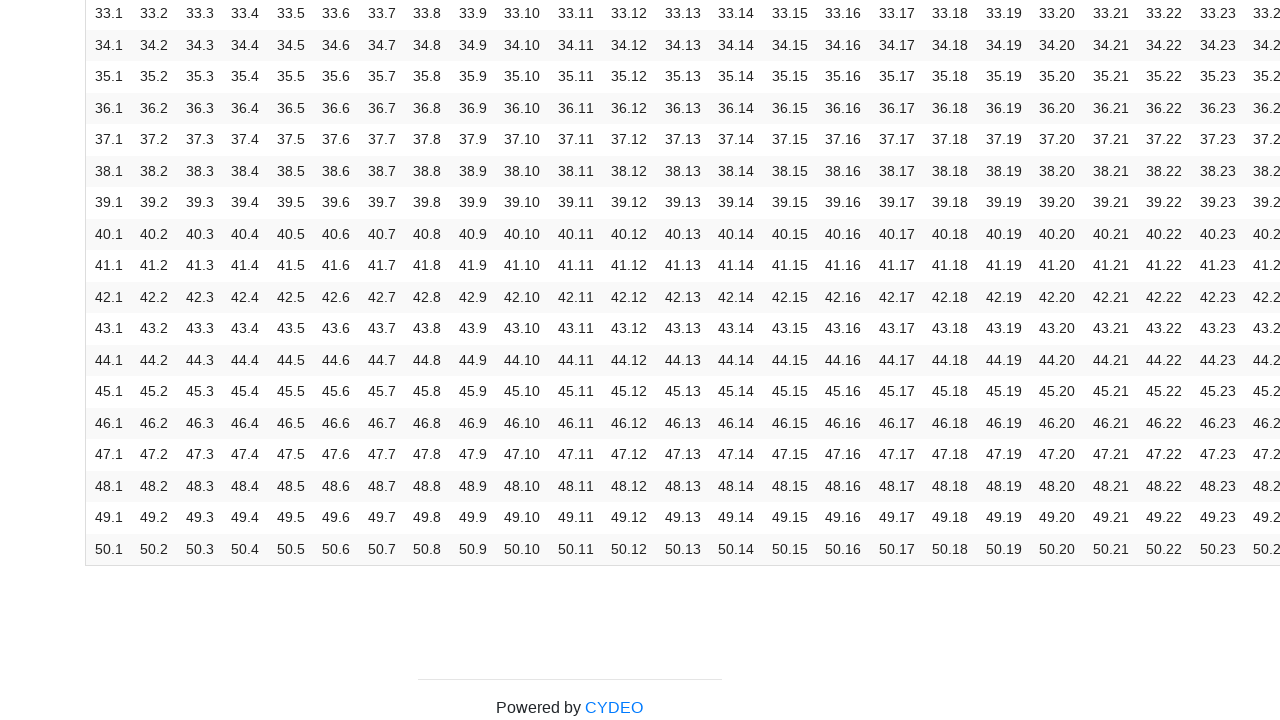